Tests drag and drop functionality by dragging an image element into a drop box

Starting URL: https://formy-project.herokuapp.com/dragdrop

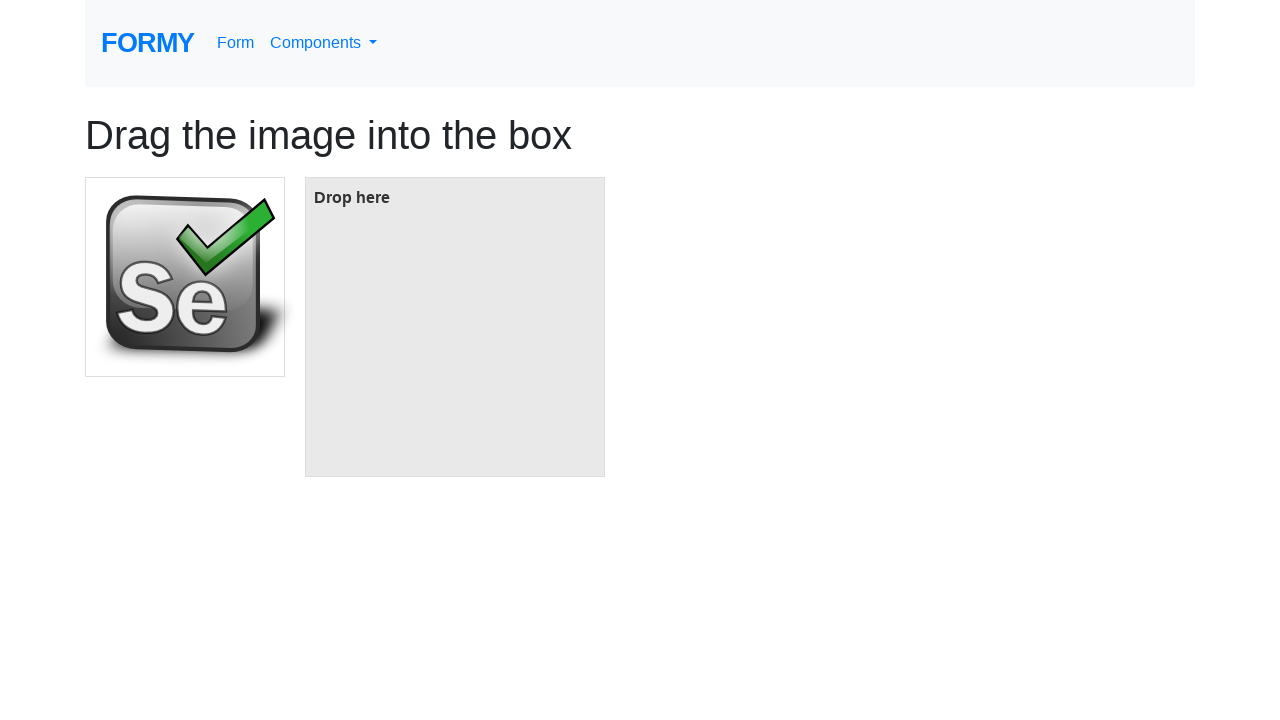

Waited for draggable image element to be visible
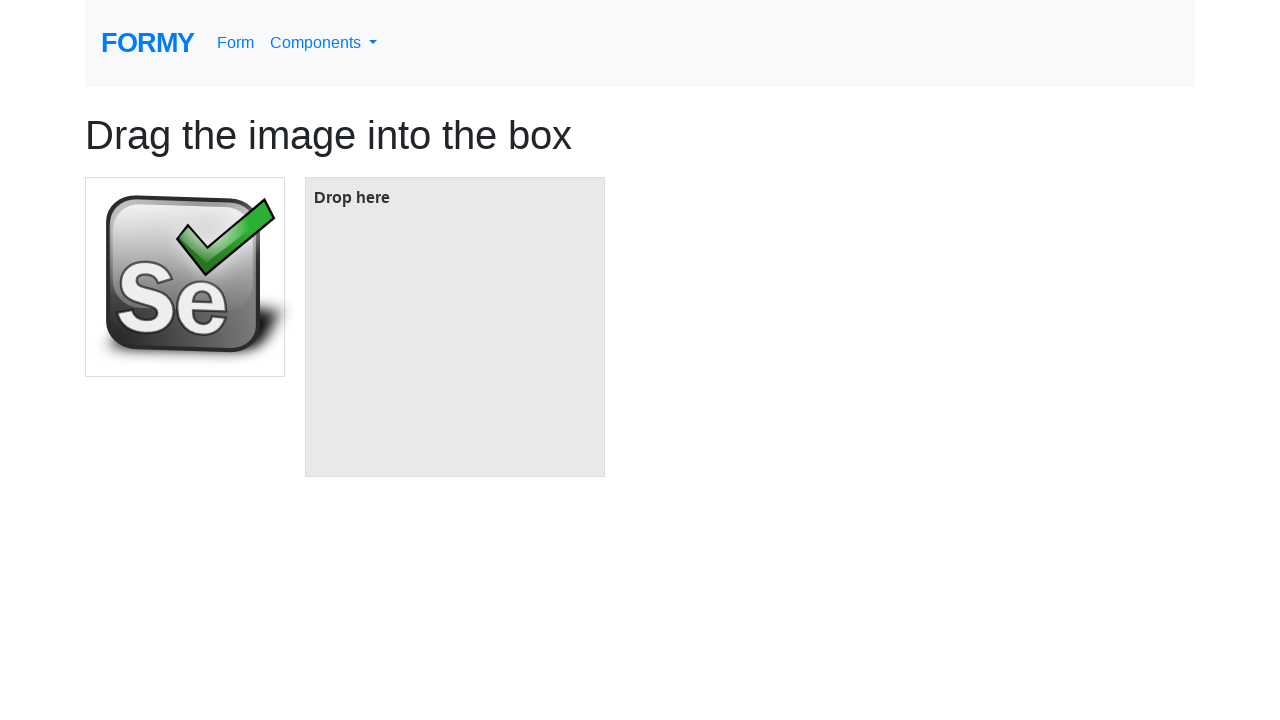

Waited for drop target box to be visible
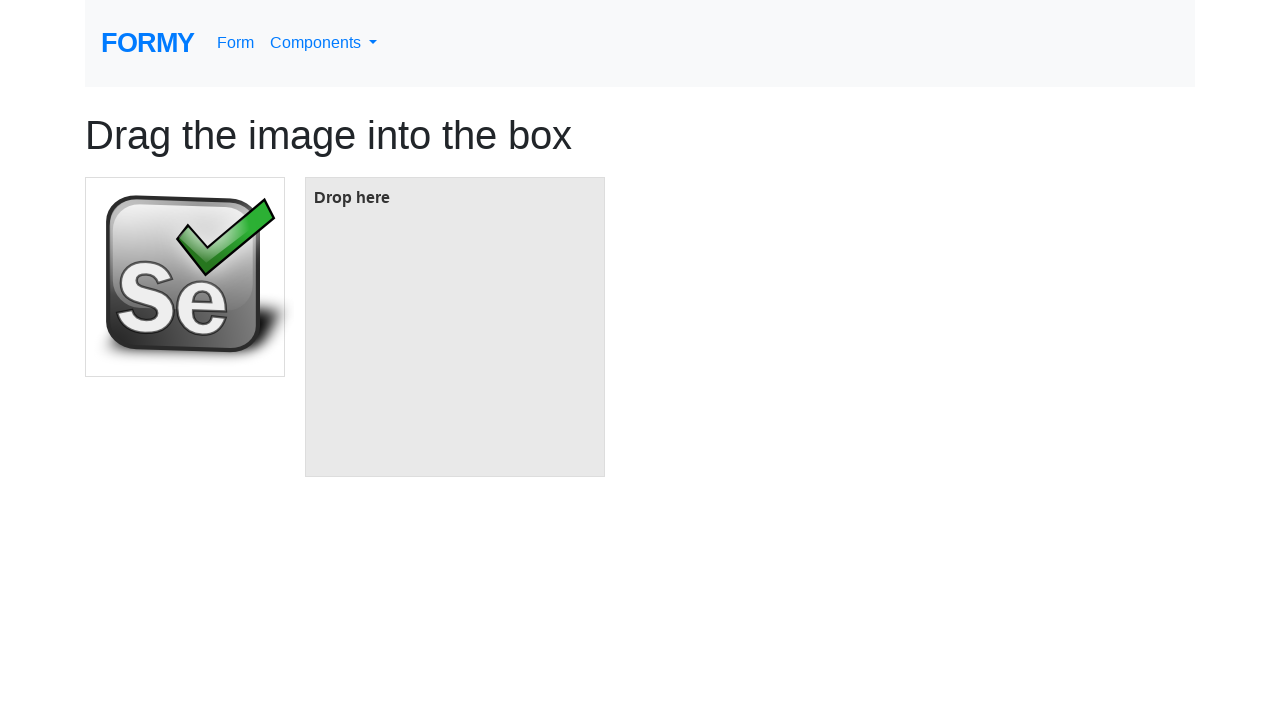

Located draggable image element
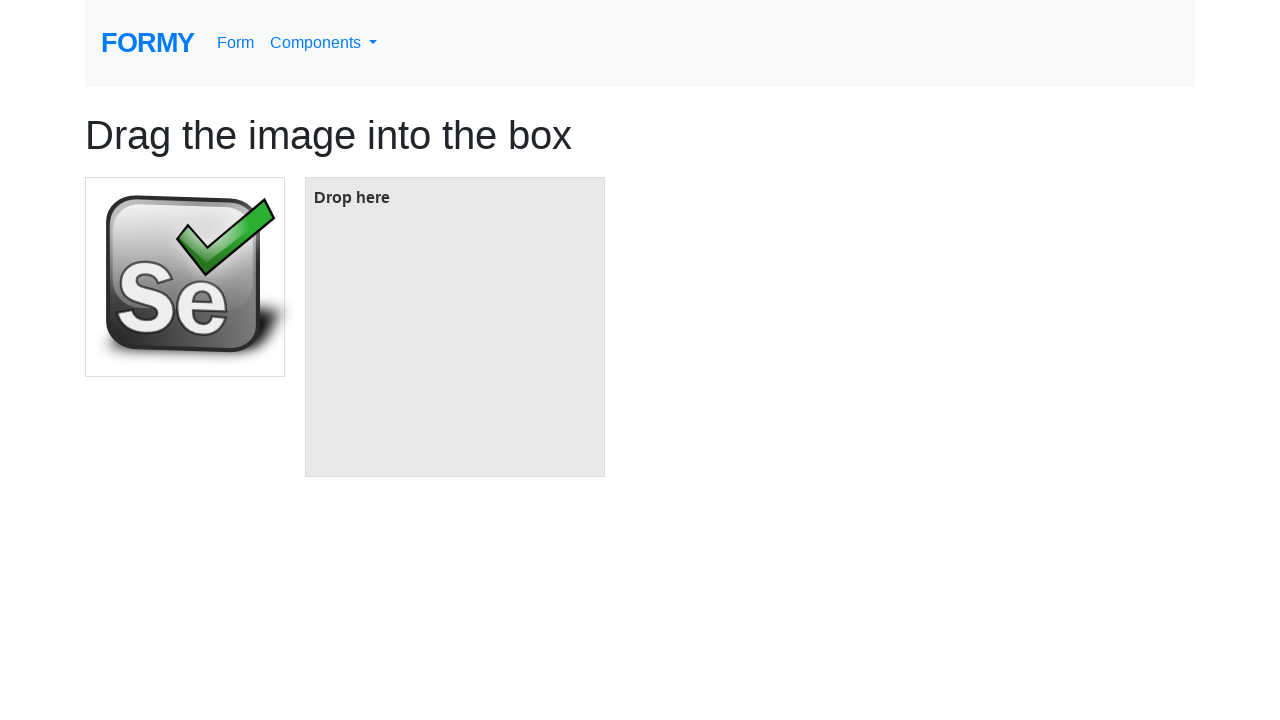

Located drop target box
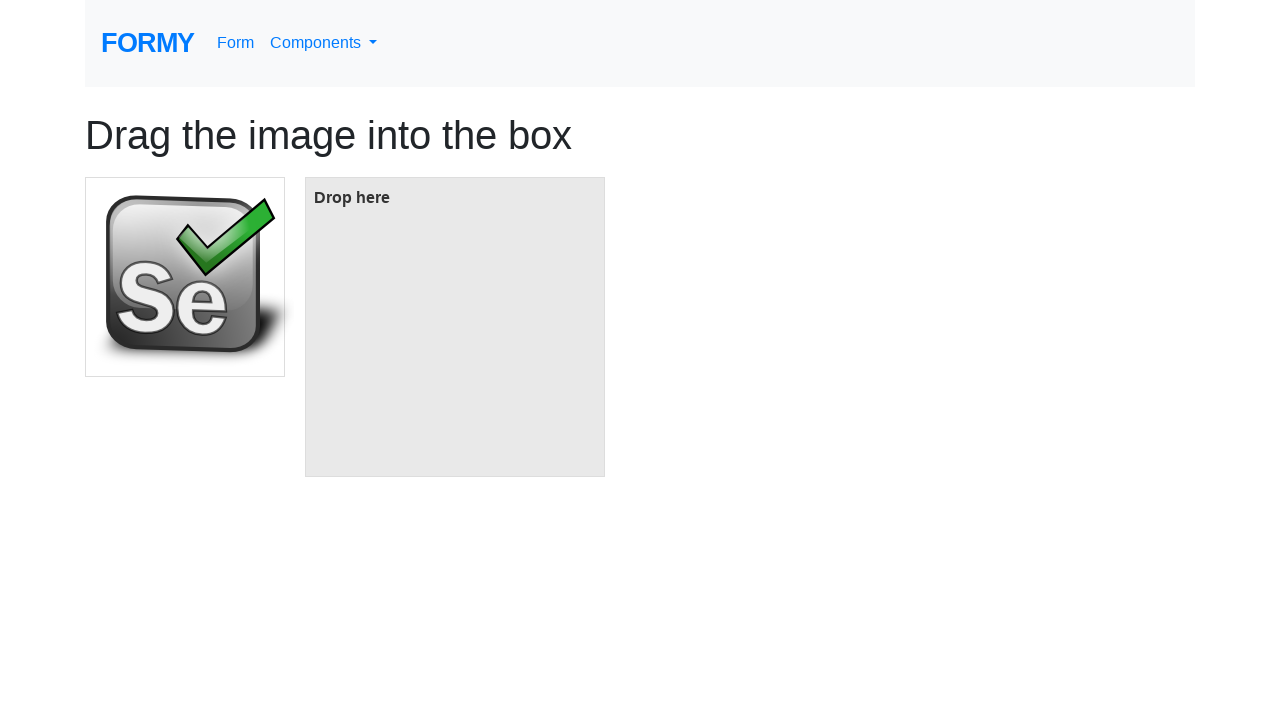

Dragged image element into drop box at (455, 327)
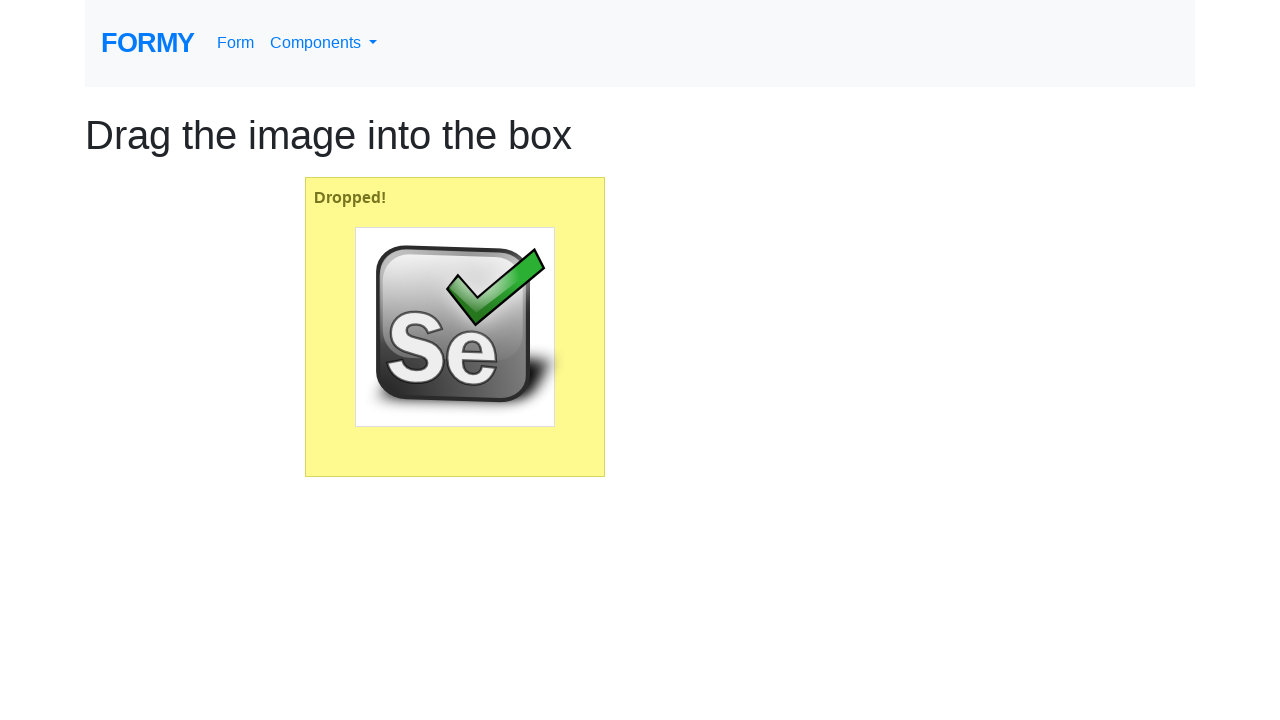

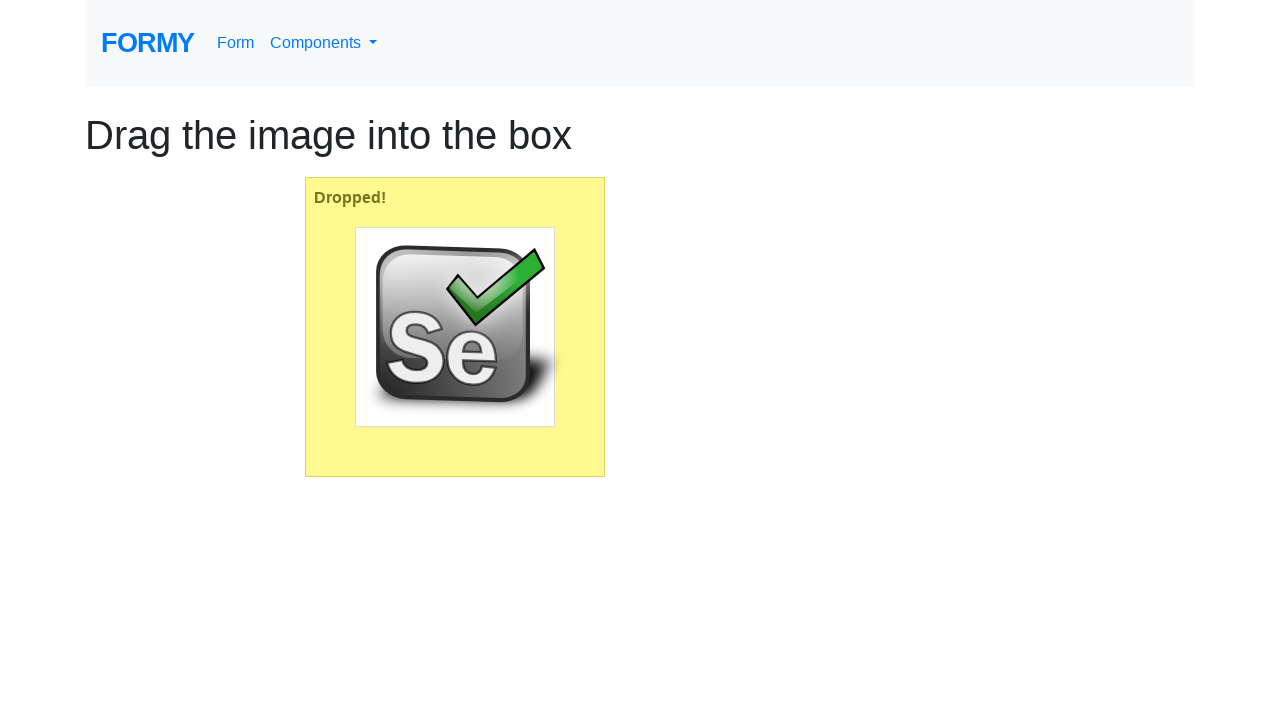